Tests checkbox functionality by verifying initial states, clicking checkboxes to toggle them, and verifying the state changes. First checkbox starts unchecked and is clicked to check it, second checkbox starts checked and is clicked to uncheck it.

Starting URL: http://the-internet.herokuapp.com/checkboxes

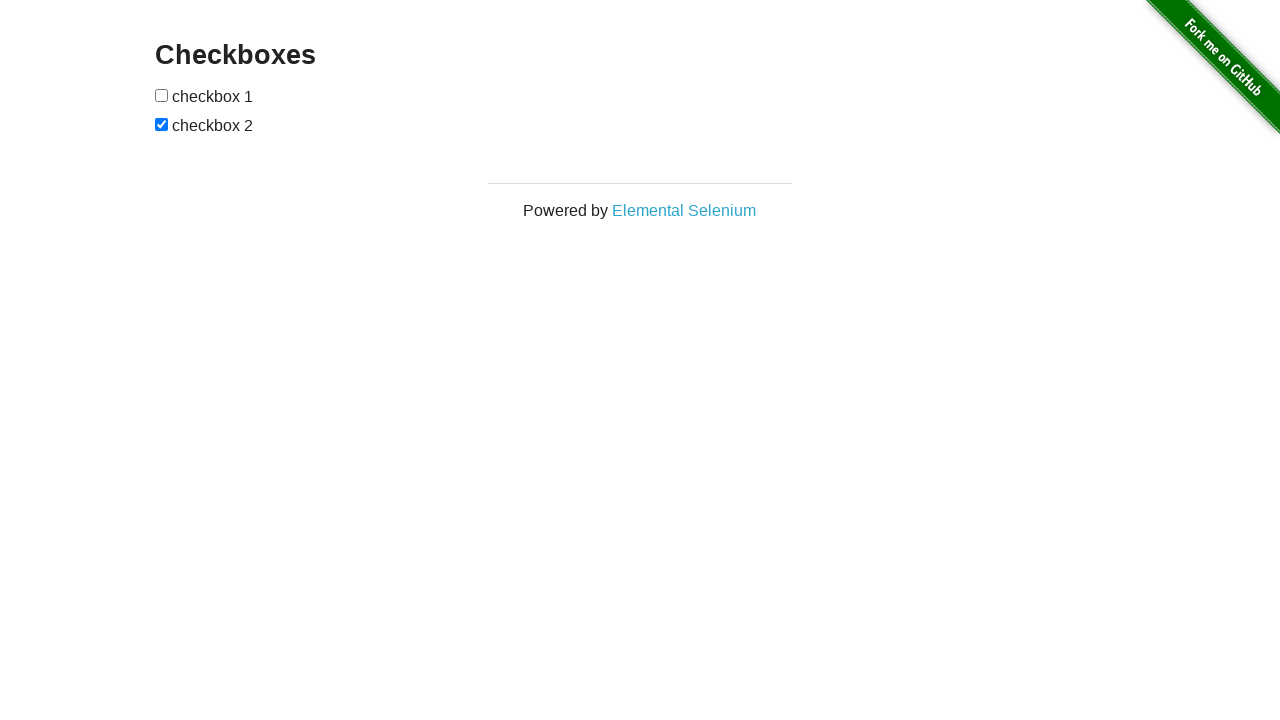

Located all checkbox elements on the page
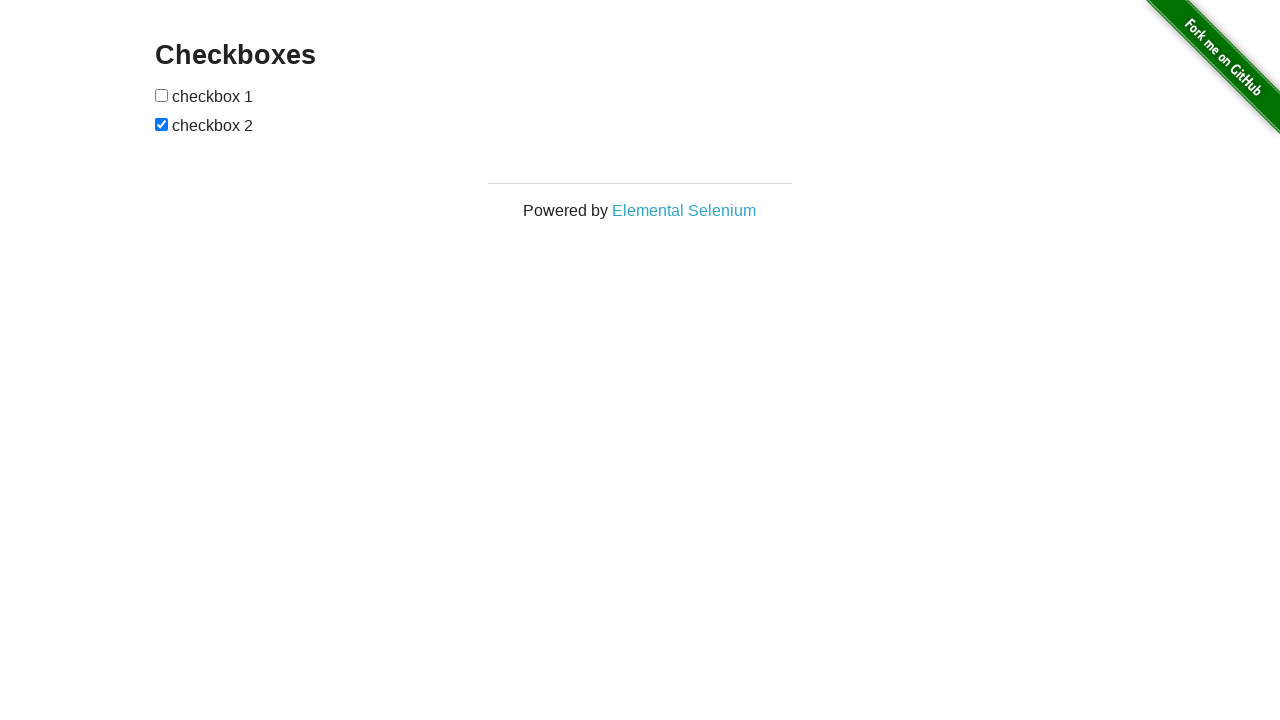

Verified first checkbox is unchecked initially
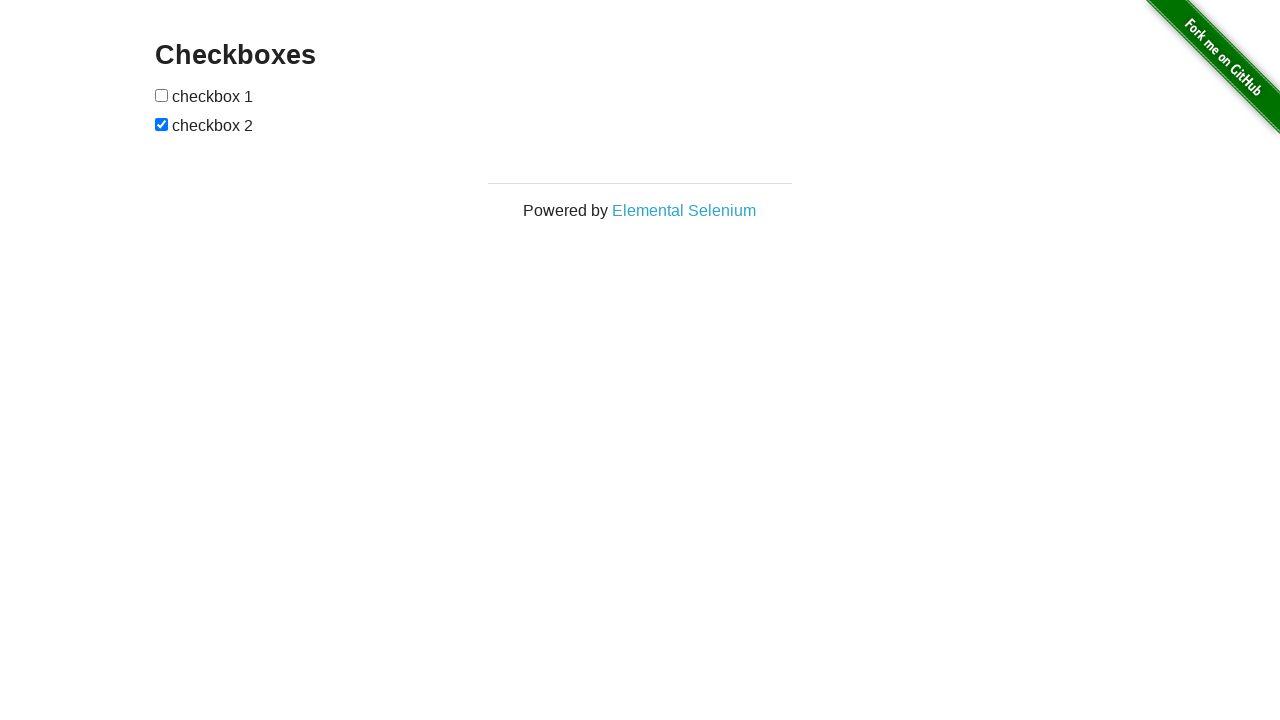

Clicked first checkbox to check it at (162, 95) on input[type='checkbox'] >> nth=0
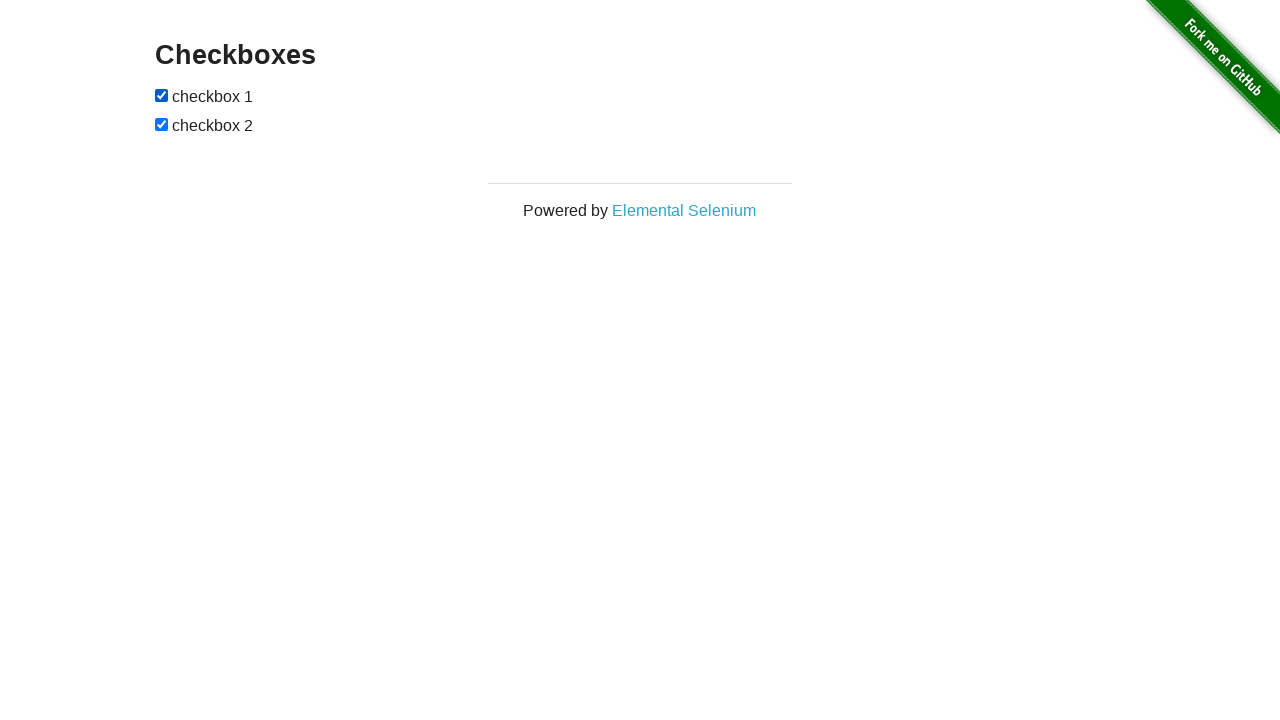

Verified first checkbox is now checked
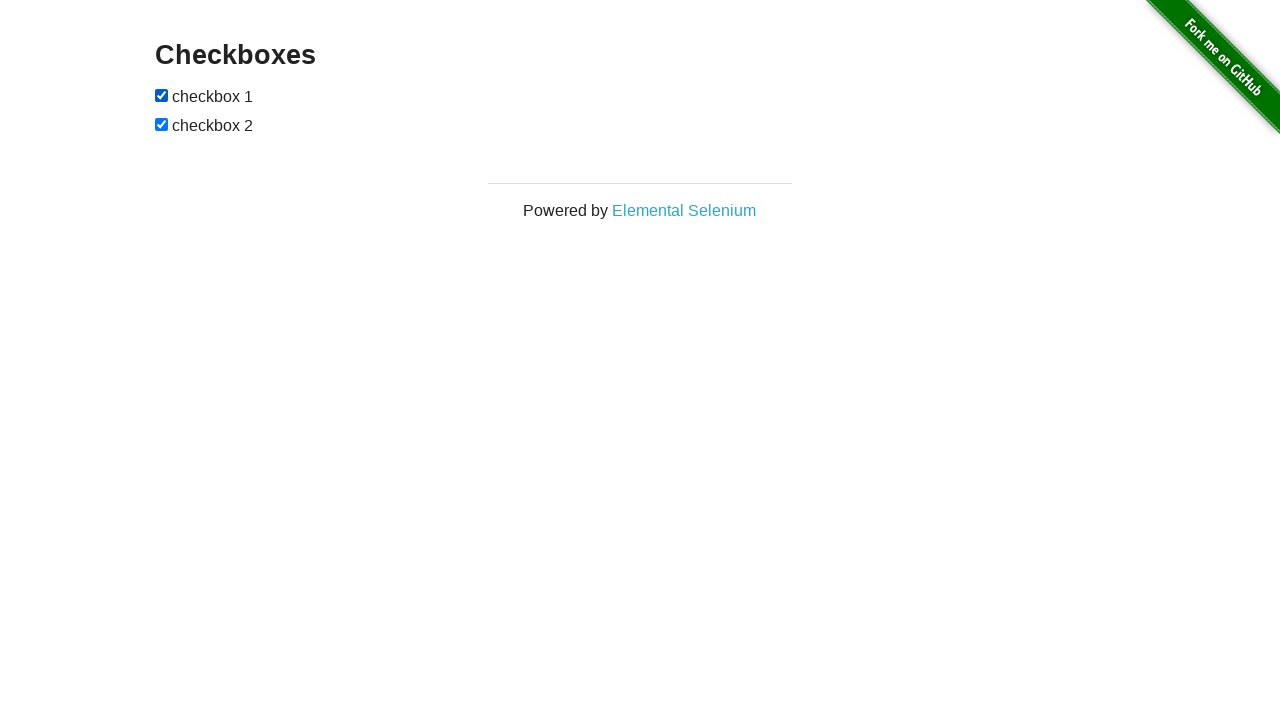

Verified second checkbox is checked initially
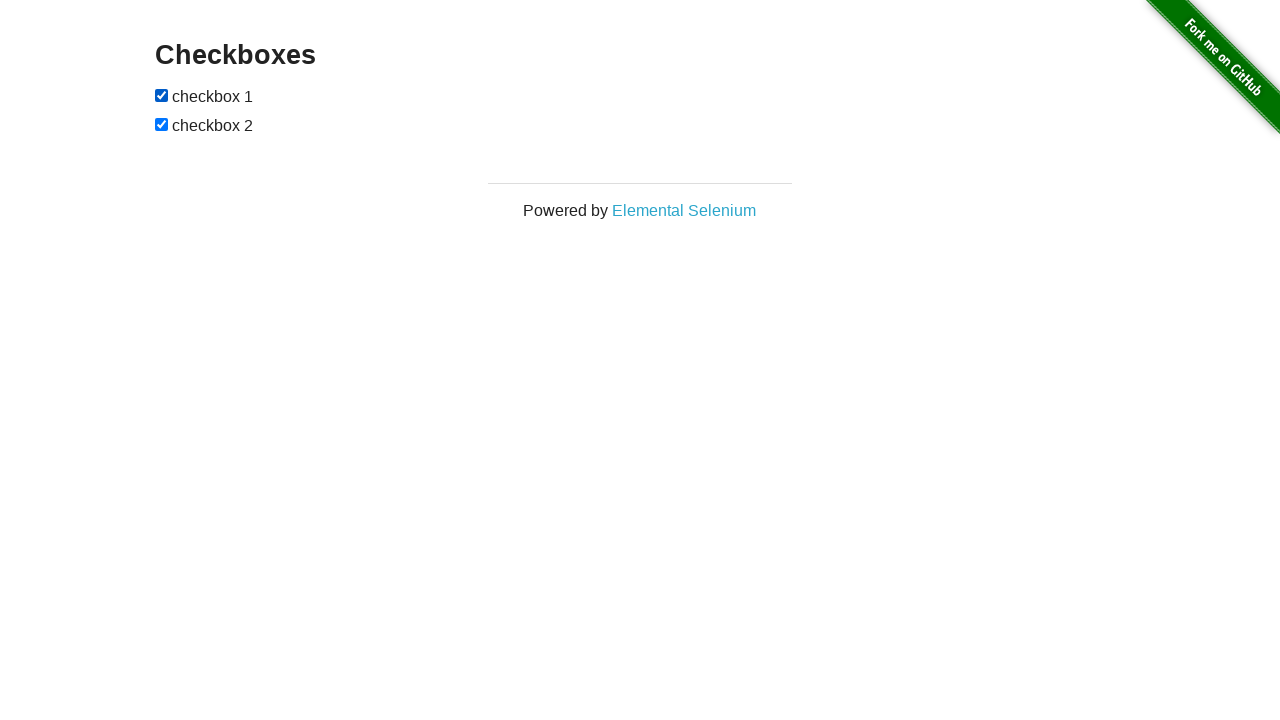

Clicked second checkbox to uncheck it at (162, 124) on input[type='checkbox'] >> nth=1
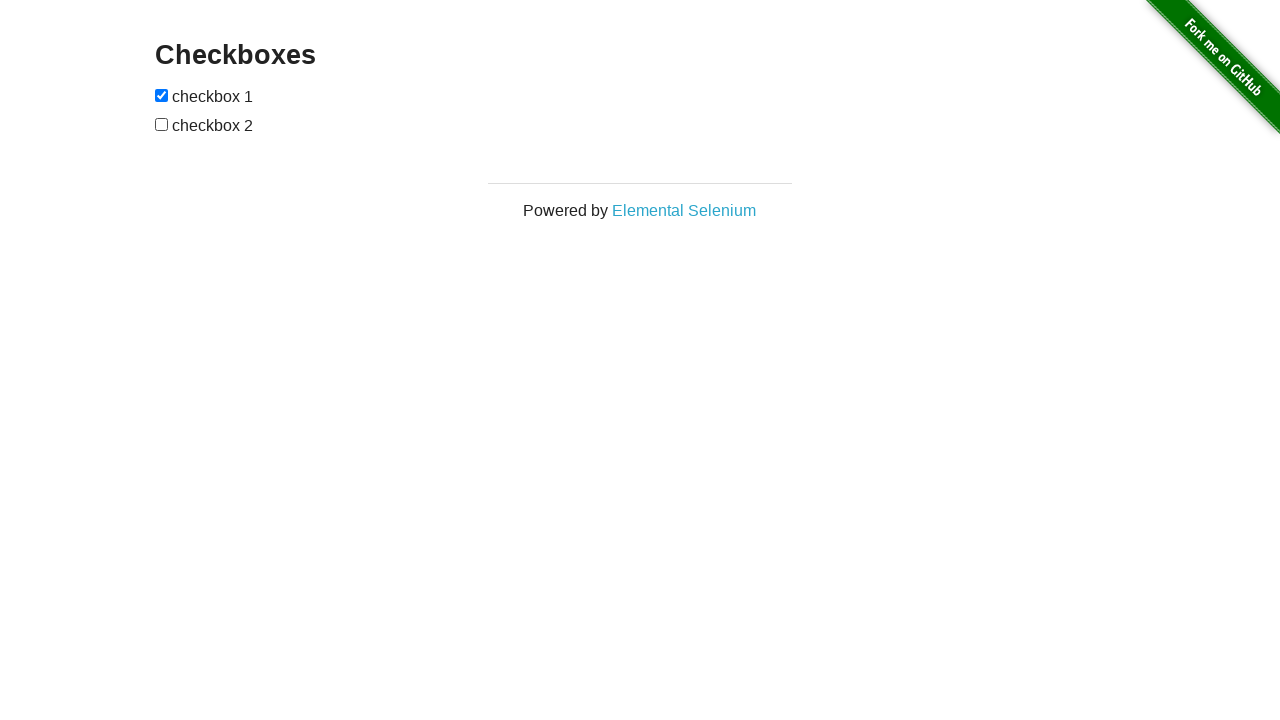

Verified second checkbox is now unchecked
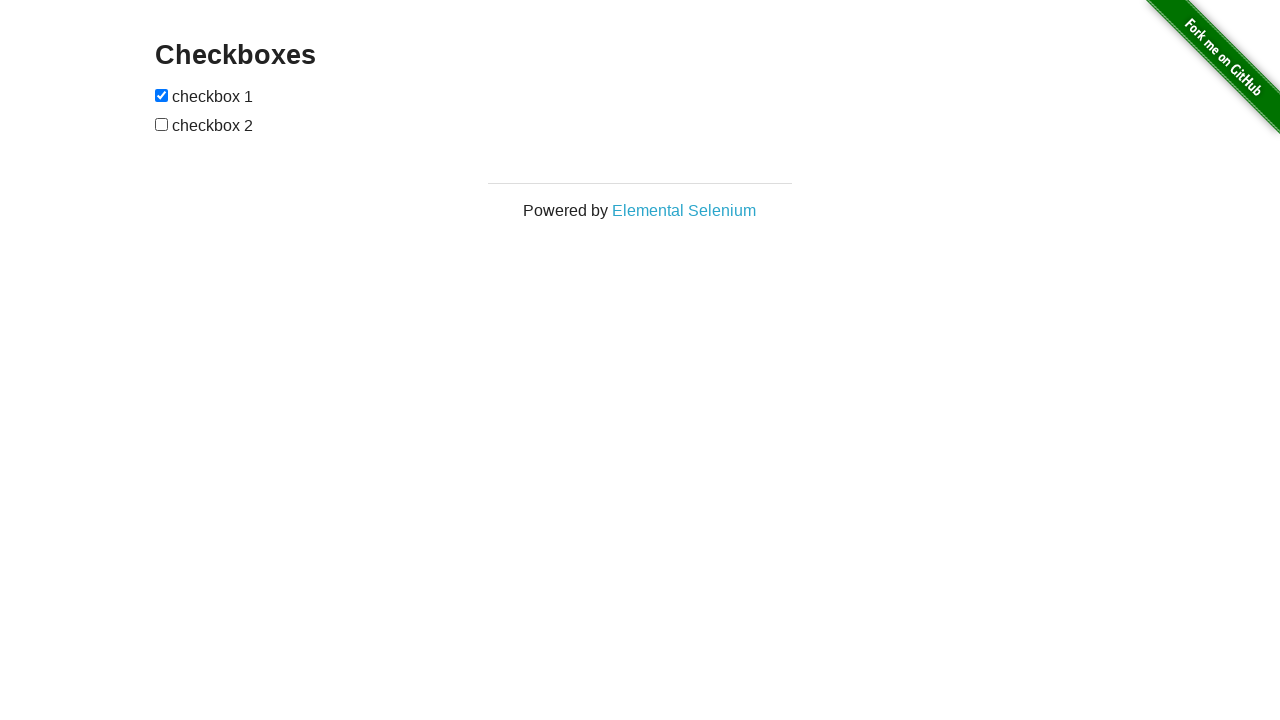

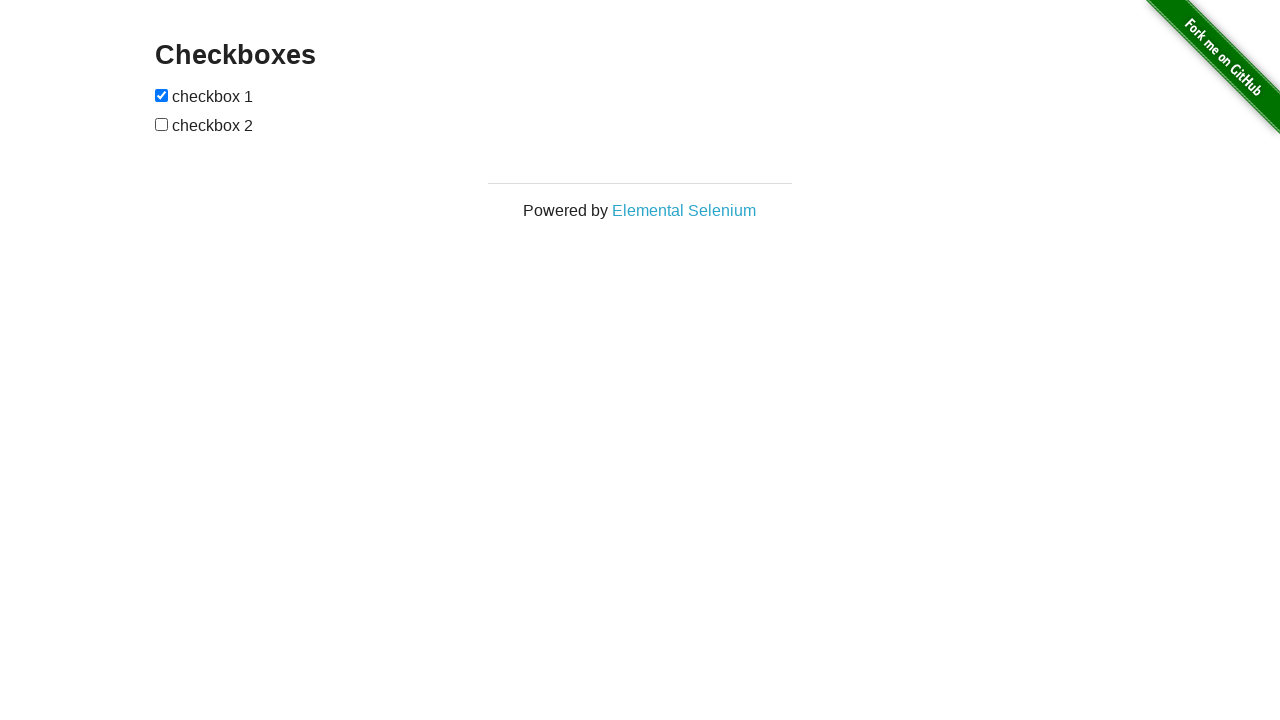